Tests multi-select dropdown functionality by clicking Basic Elements tab, selecting multiple values from a multi-select dropdown, and verifying the selections

Starting URL: http://automationbykrishna.com/#

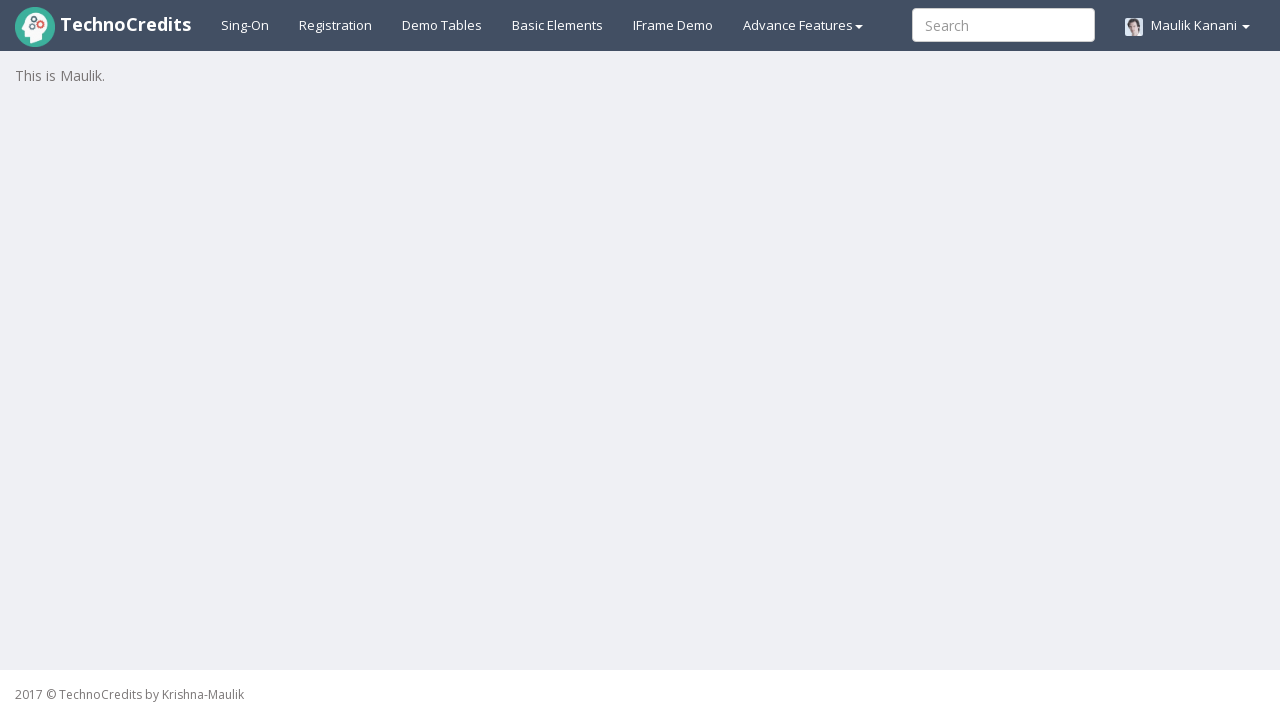

Clicked on Basic Elements tab at (558, 25) on xpath=//a[@id='basicelements']
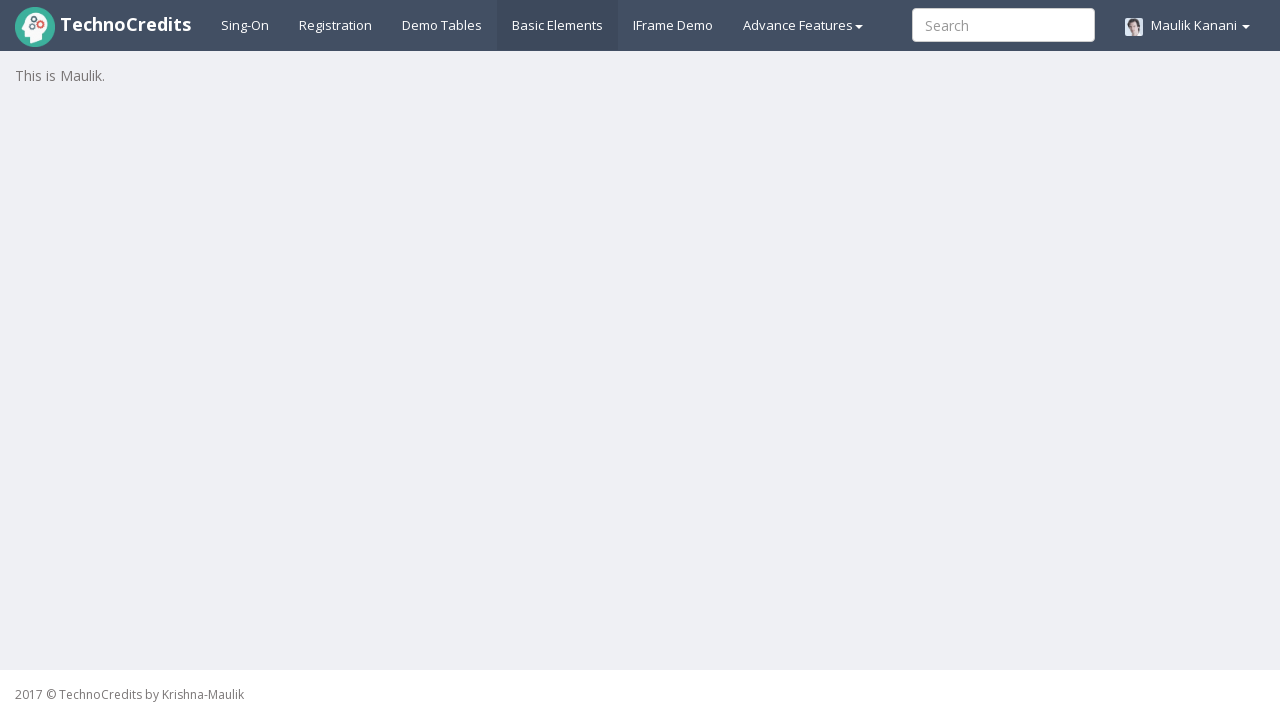

Waited 5 seconds for page to load
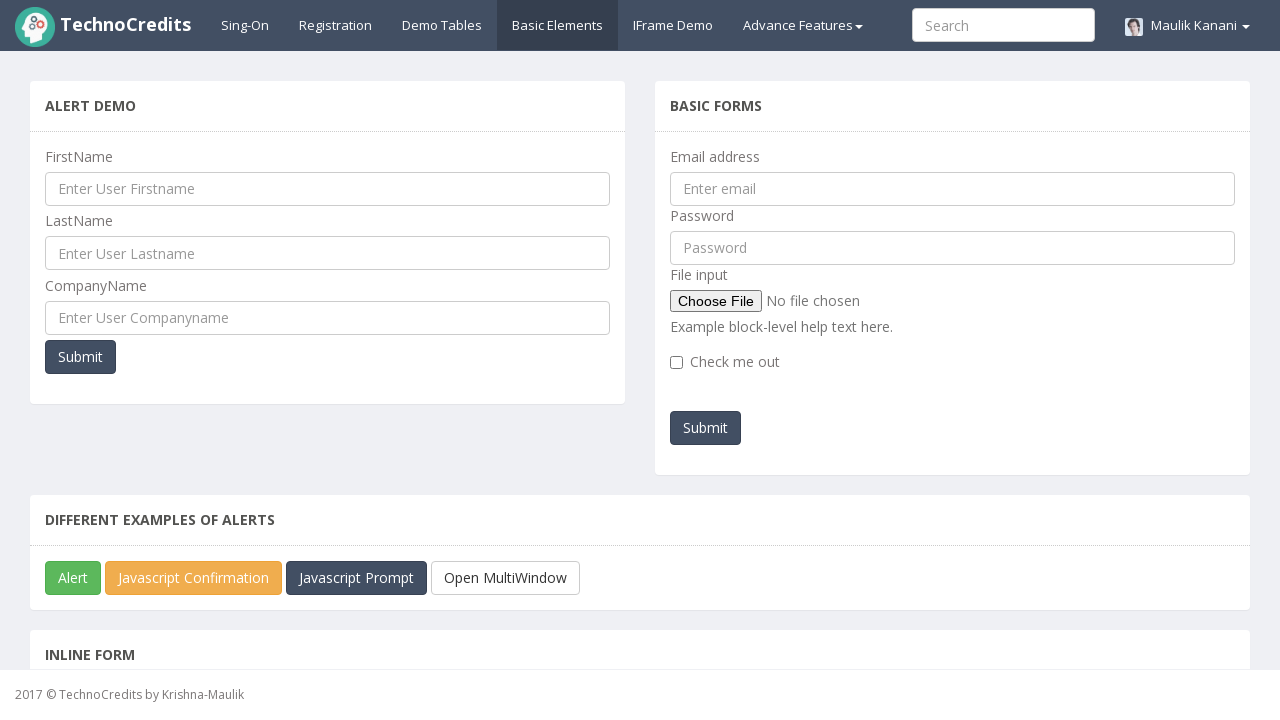

Scrolled multi-select dropdown into view
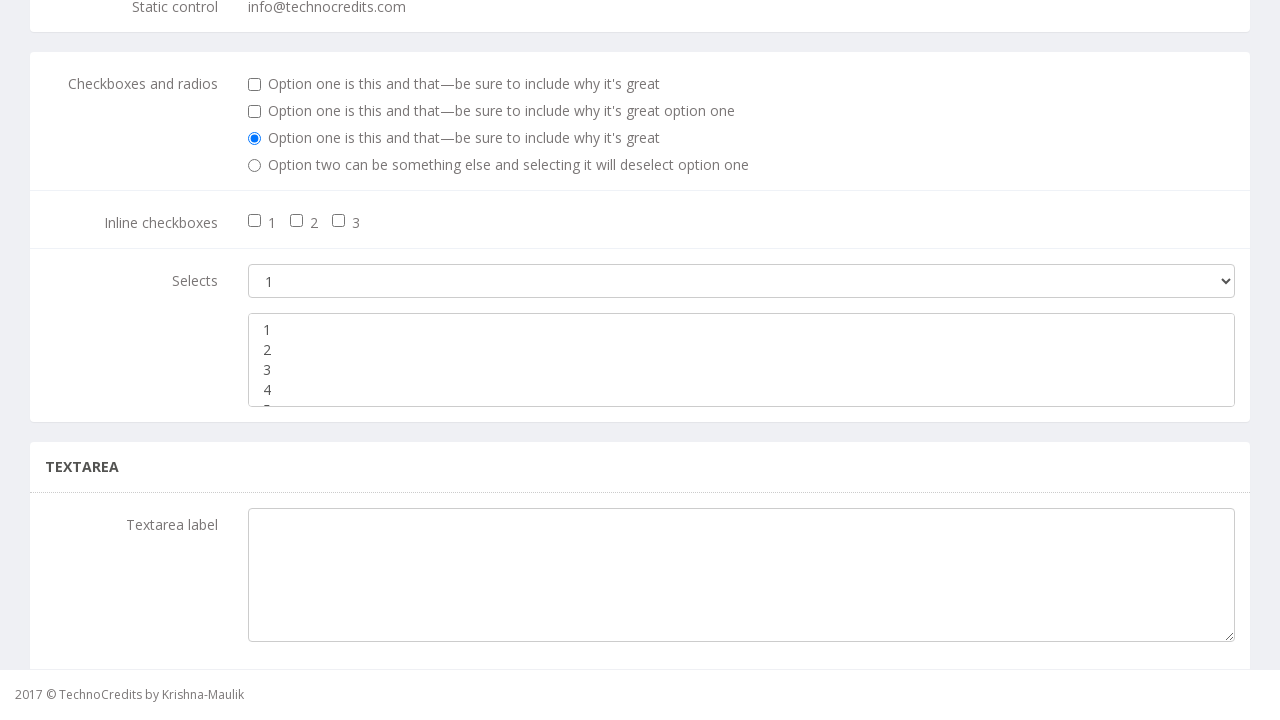

Selected multiple values (1, 3, 5) from dropdown on //select[@class='form-control']
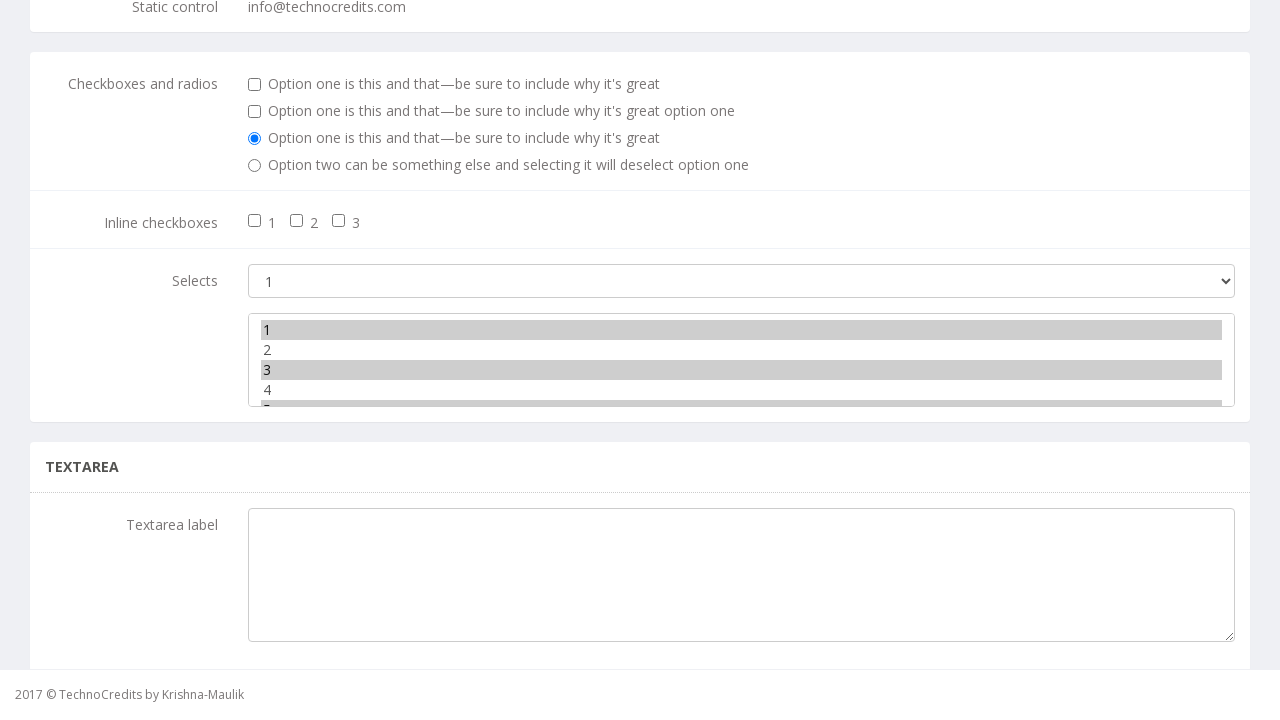

Retrieved all selected options from dropdown
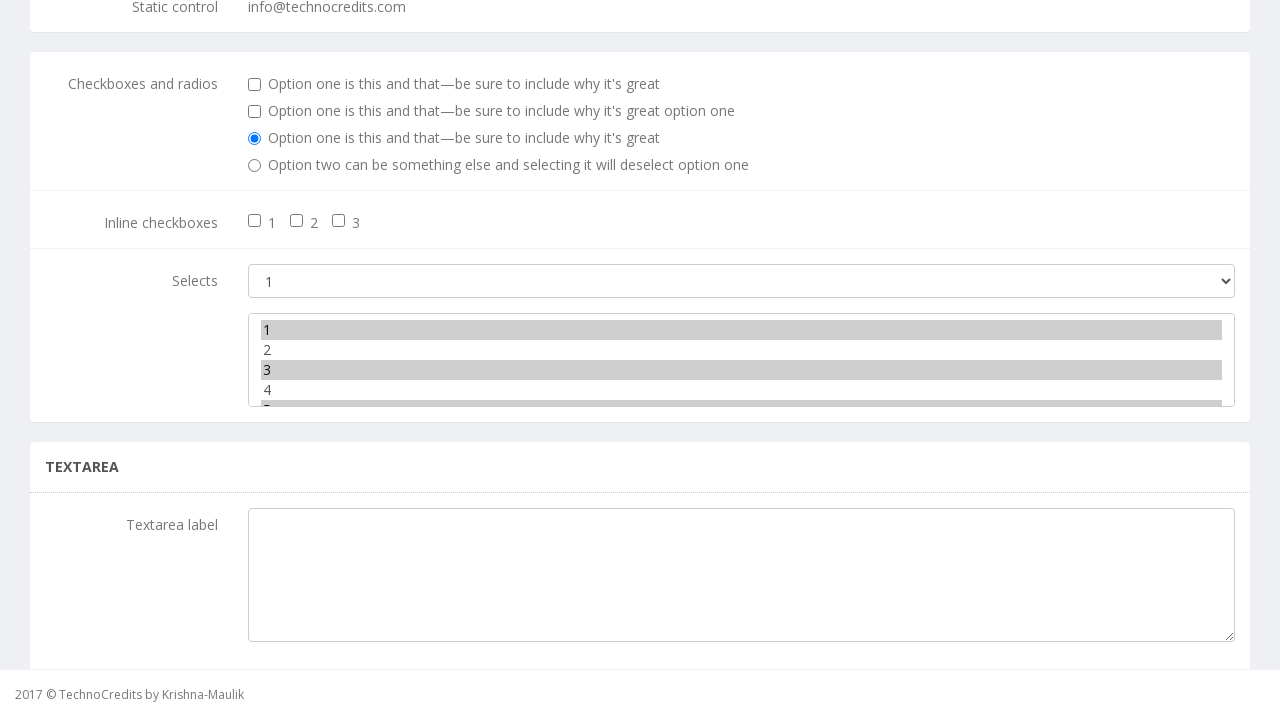

Verified that value '1' is selected
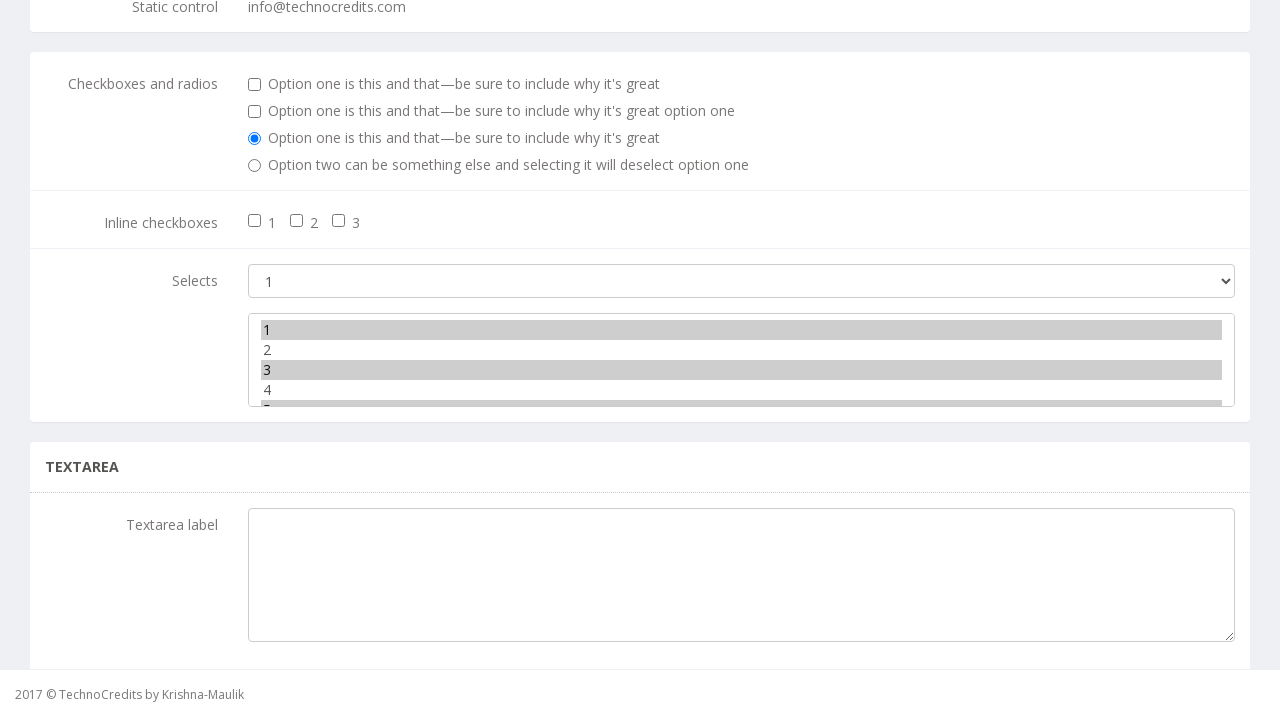

Verified that value '3' is selected
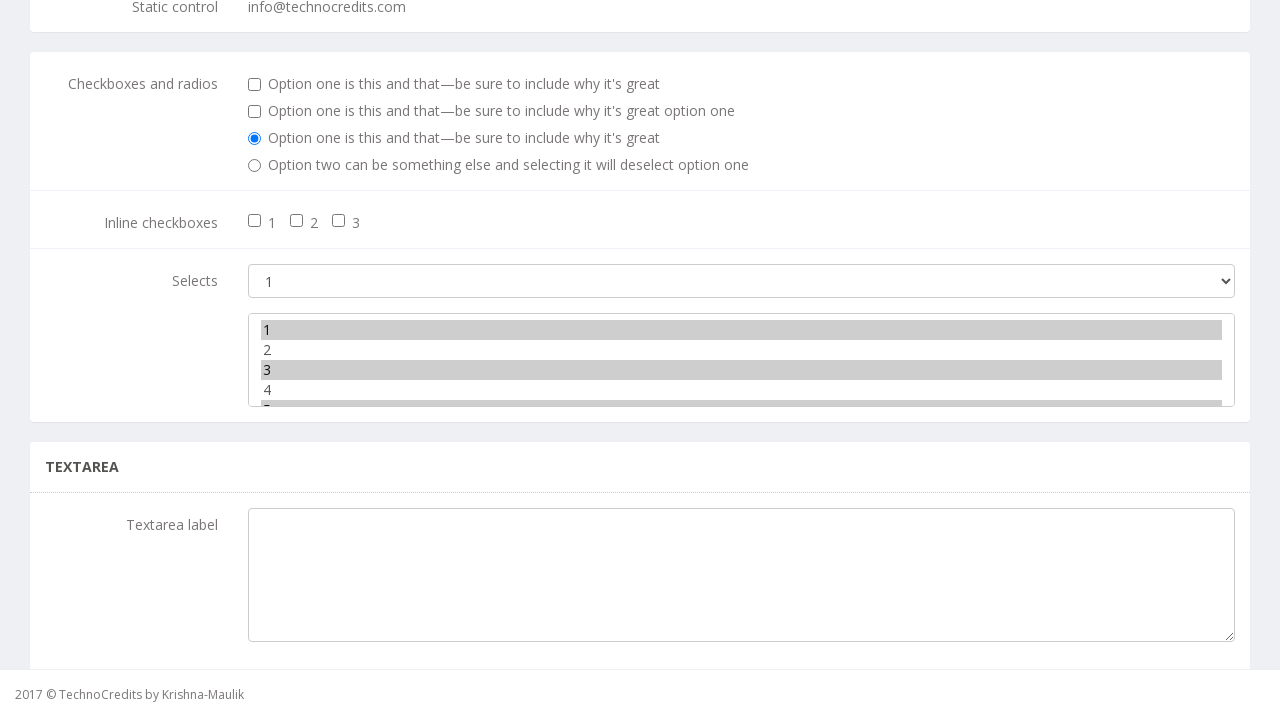

Verified that value '5' is selected
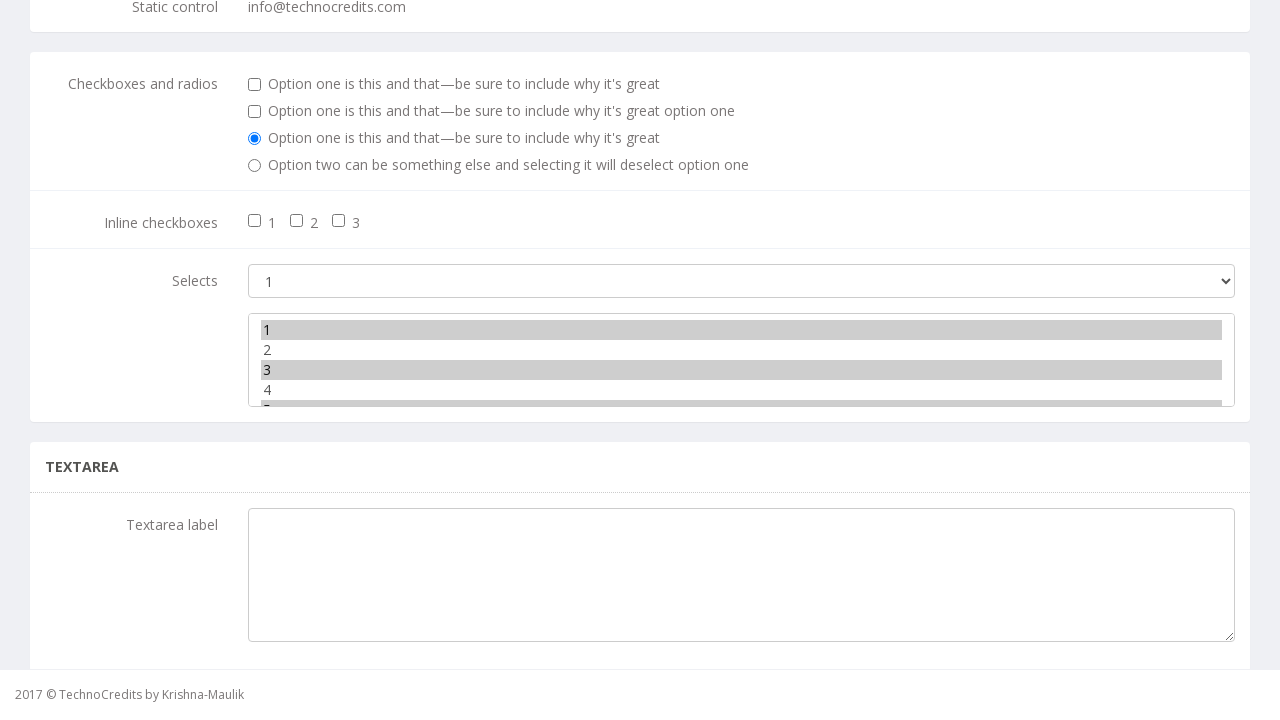

Retrieved first selected option from dropdown
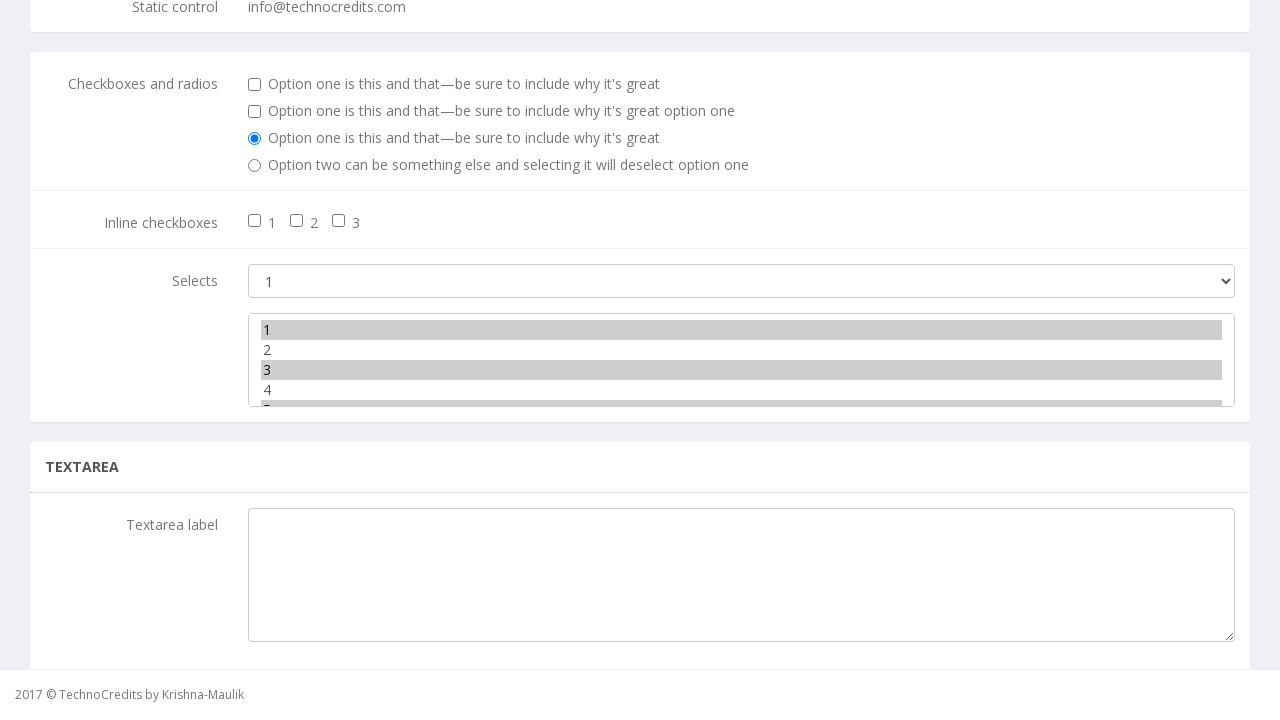

Verified that first selected option is '1'
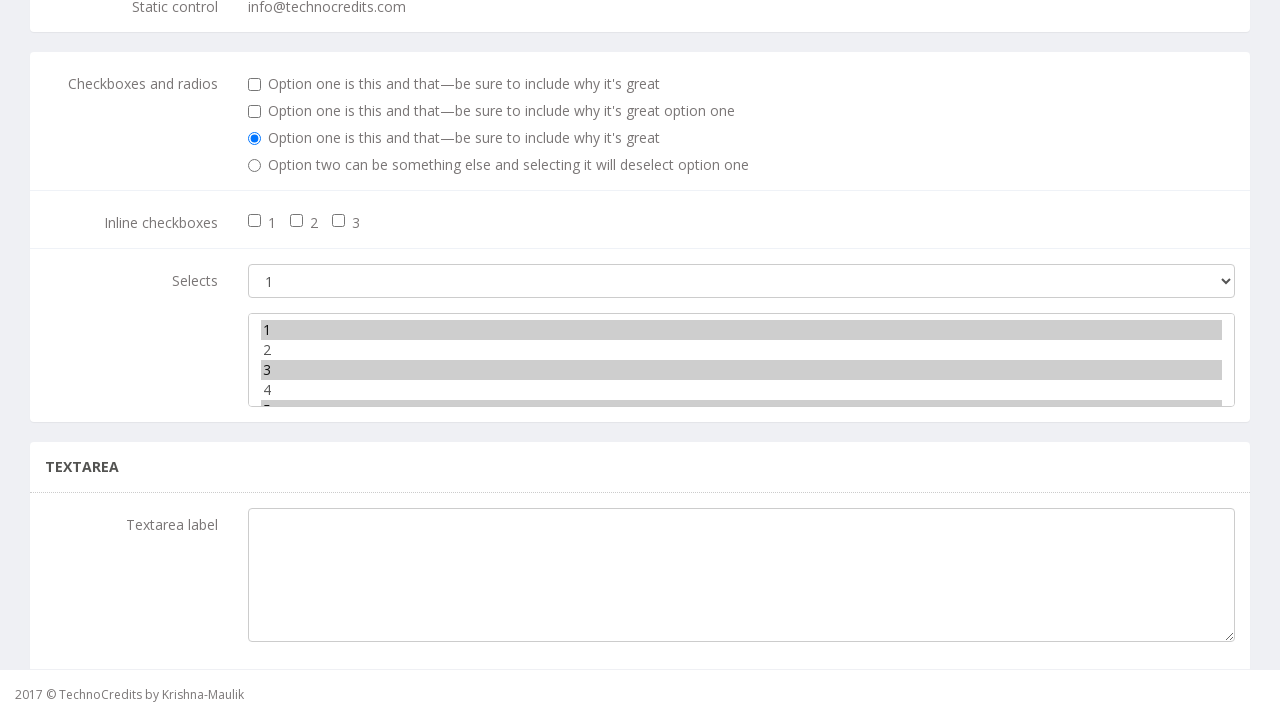

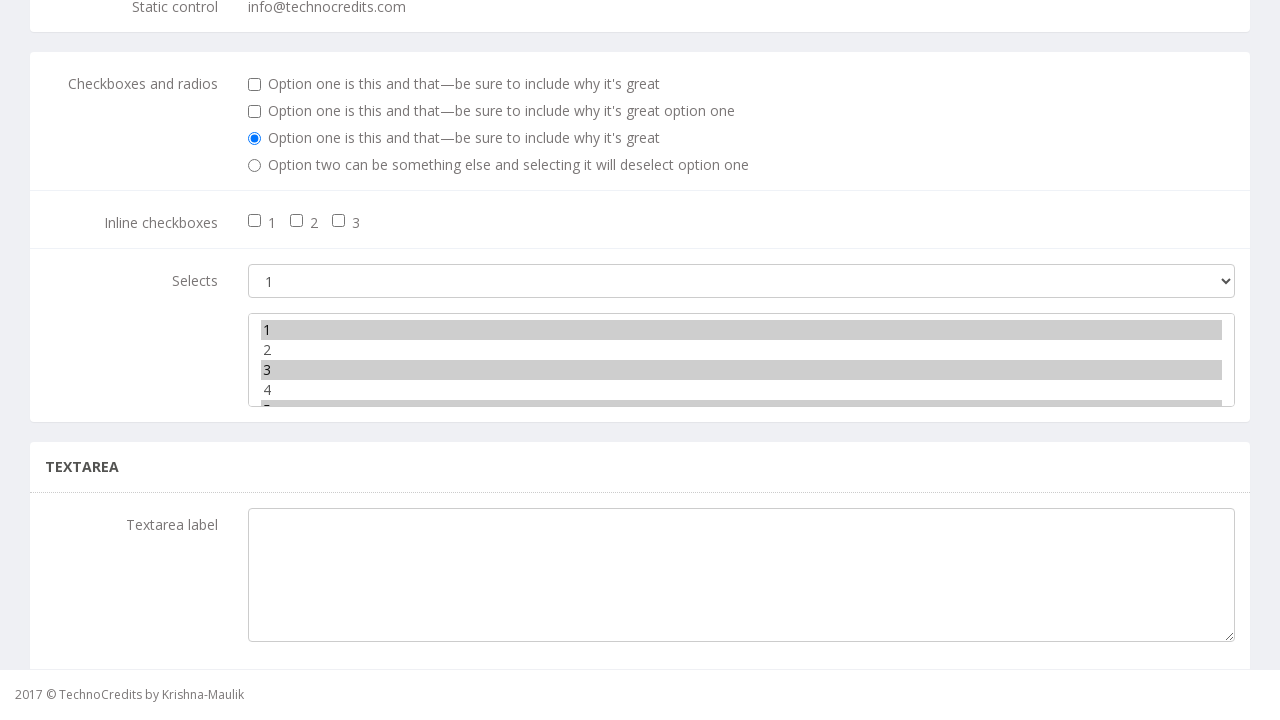